Tests child window handling by clicking a link that opens a new page, extracting text from the new page, and using that text in the parent page

Starting URL: https://rahulshettyacademy.com/loginpagePractise/

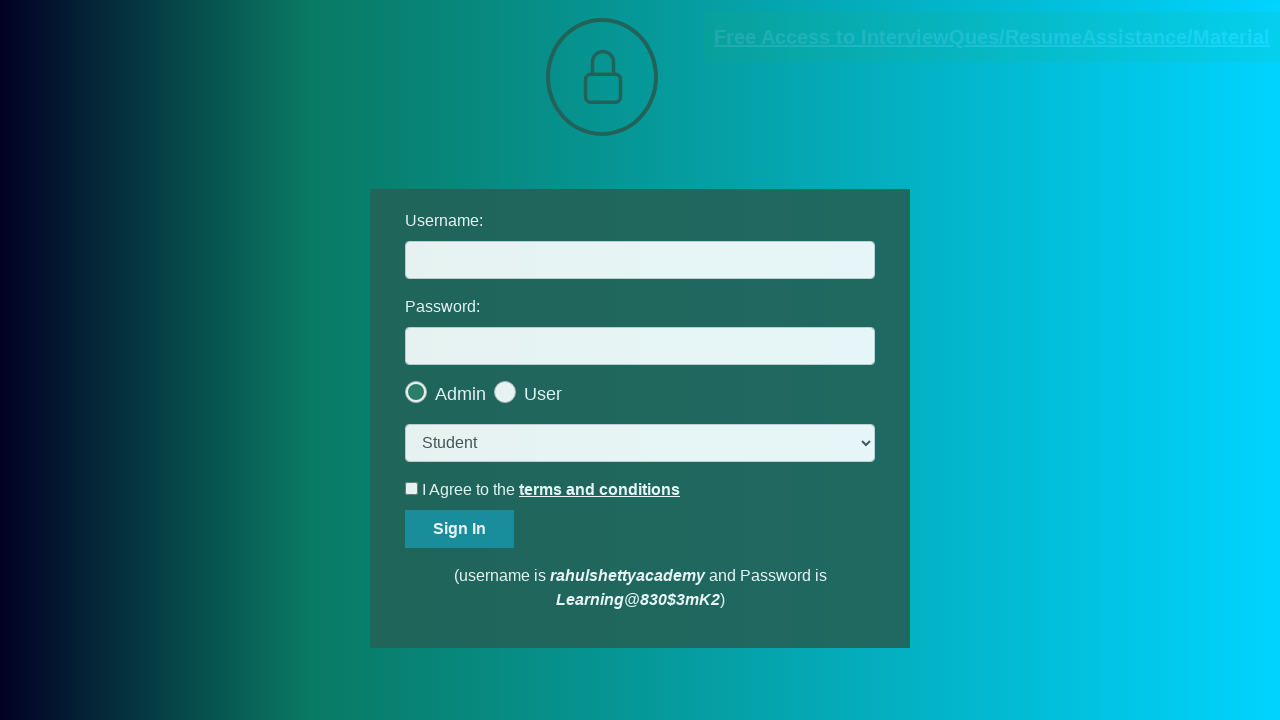

Located the documents request link
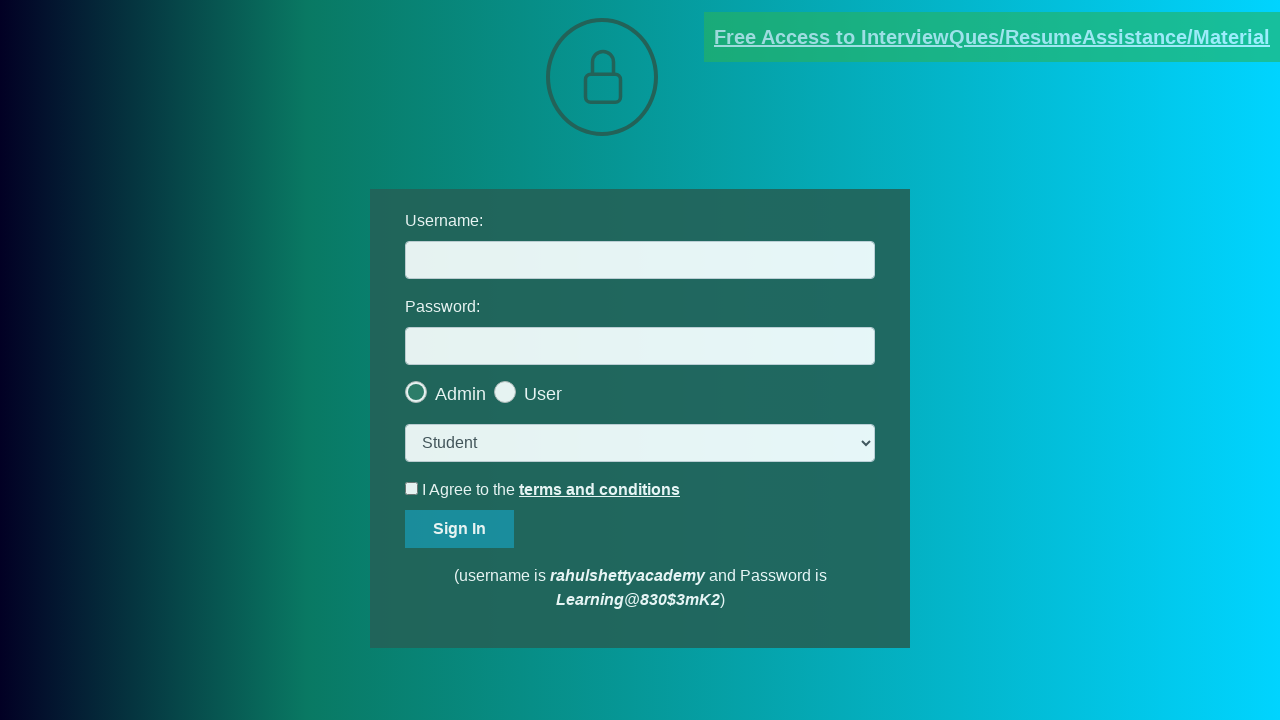

Clicked the documents request link and child window opened at (992, 37) on [href*='documents-request']
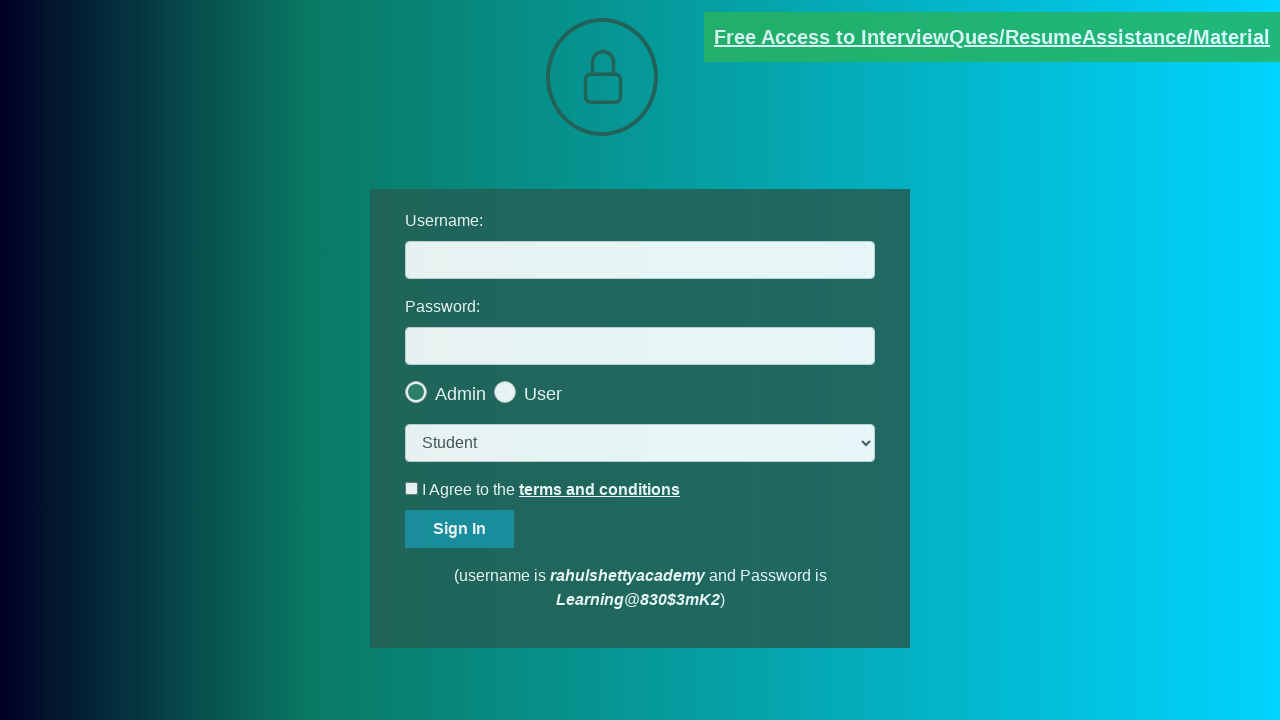

Captured the new child page object
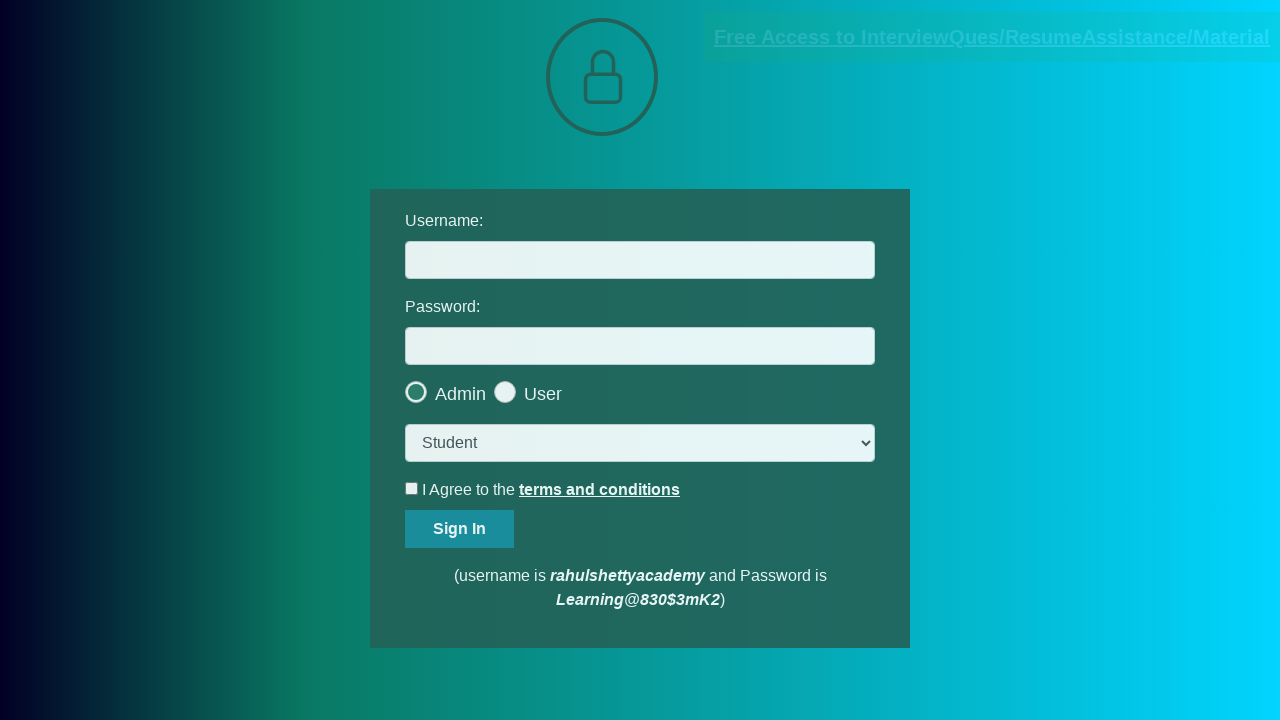

Child page loaded and red element selector found
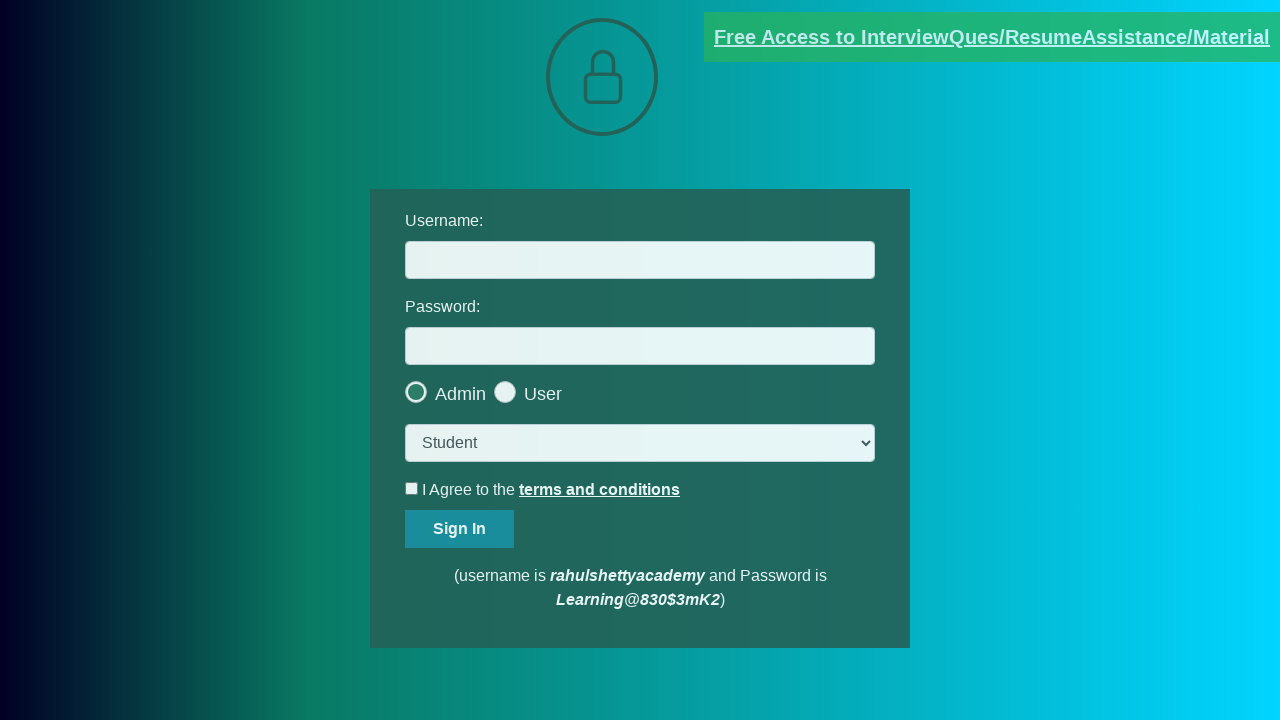

Extracted text from red element in child page: Please email us at mentor@rahulshettyacademy.com with below template to receive response 
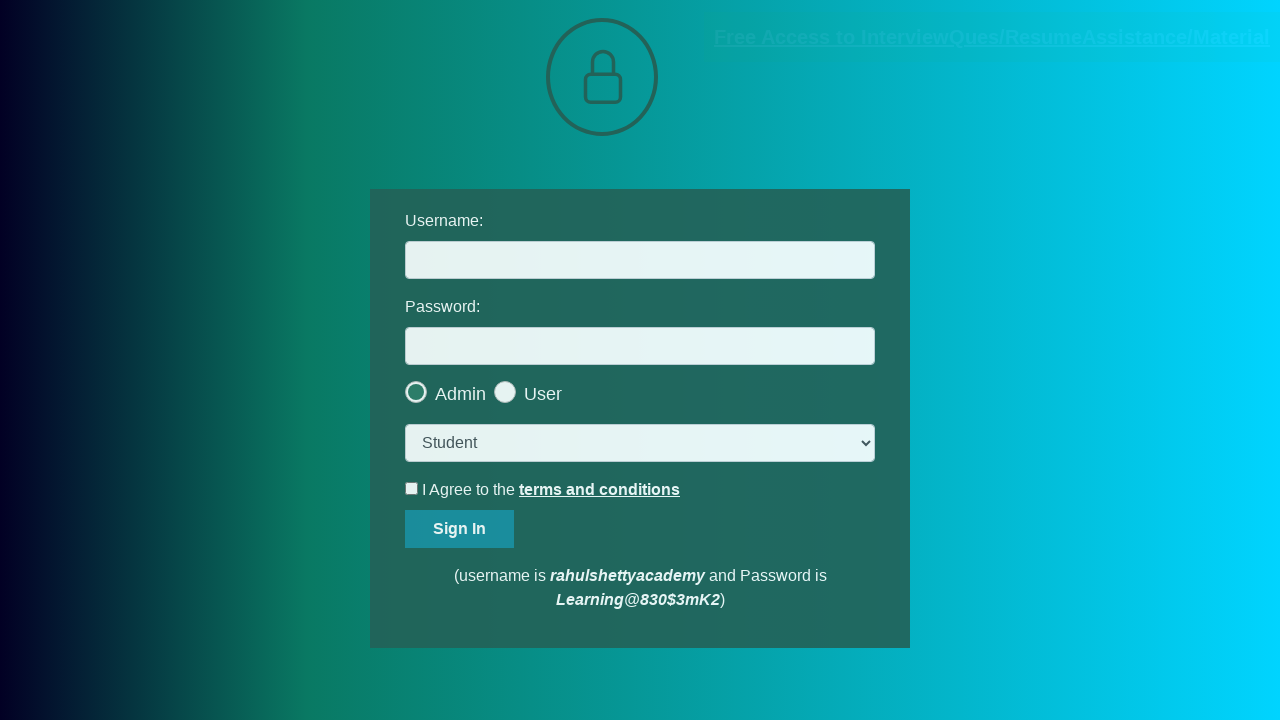

Parsed email text and extracted domain: rahulshettyacademy.com
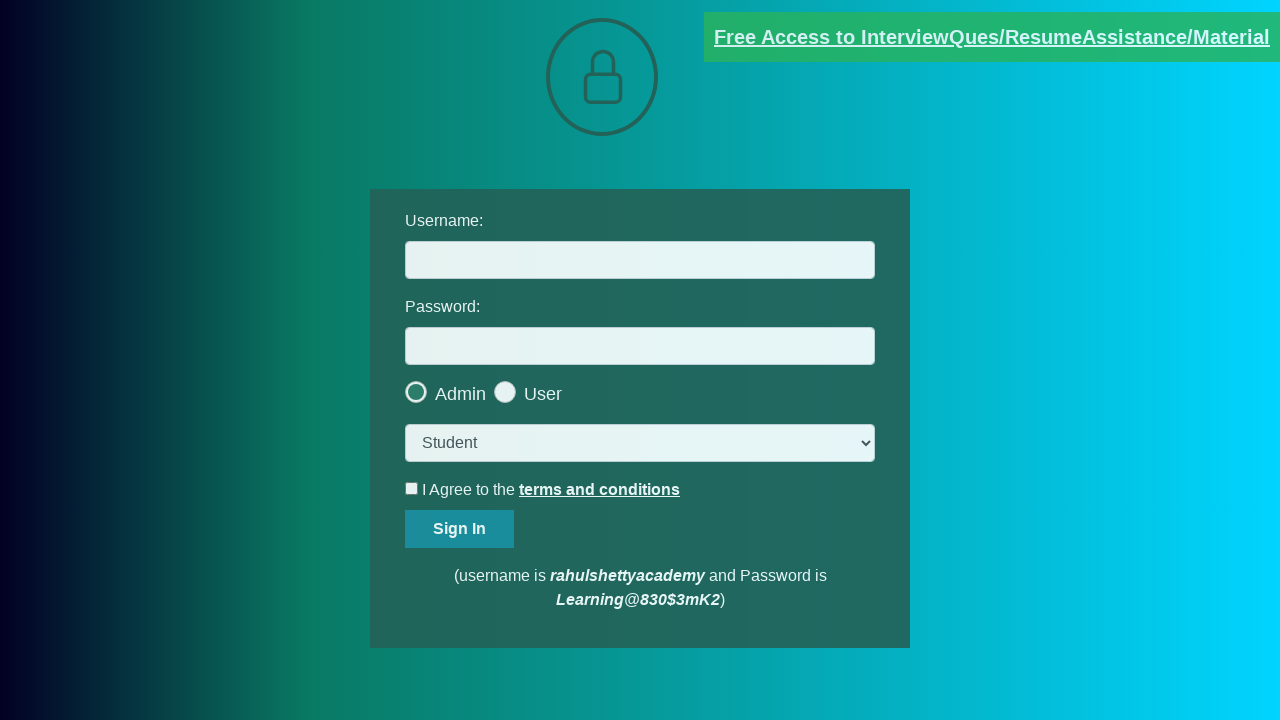

Filled username field in parent page with extracted domain: rahulshettyacademy.com on #username
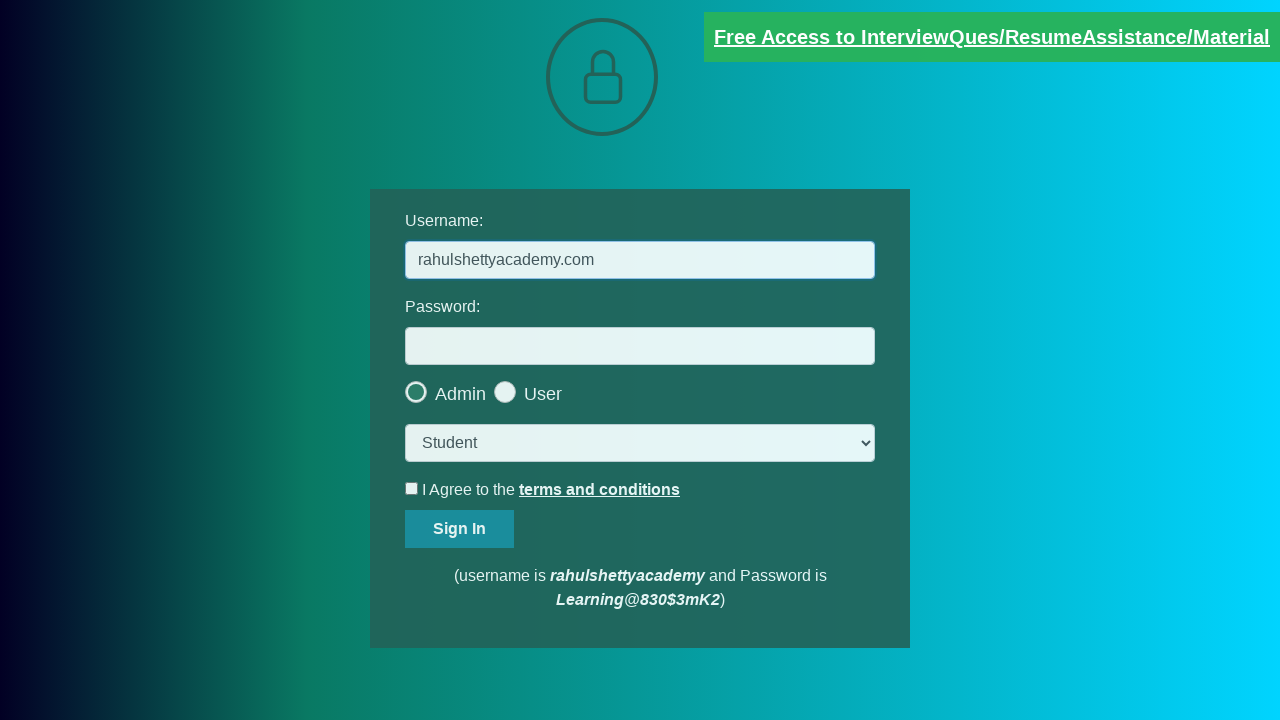

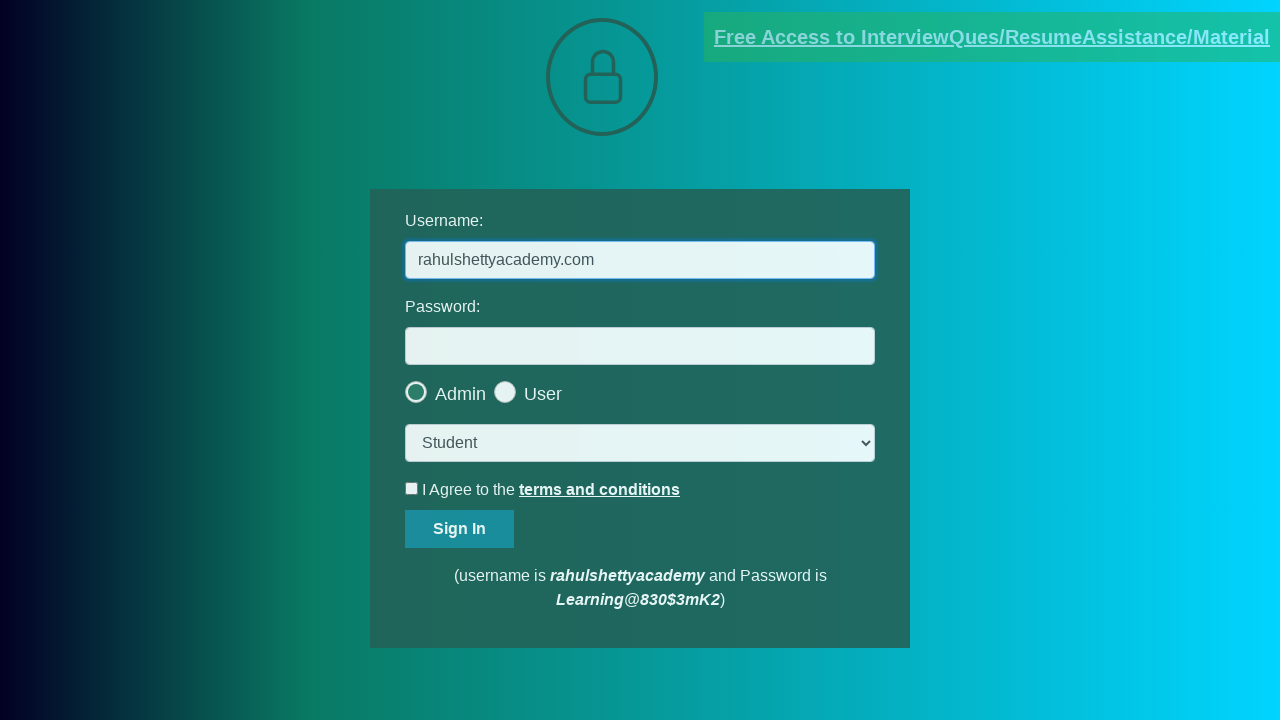